Navigates to OrangeHRM demo login page and verifies the page loads by checking for page content and title.

Starting URL: https://opensource-demo.orangehrmlive.com/web/index.php/auth/login

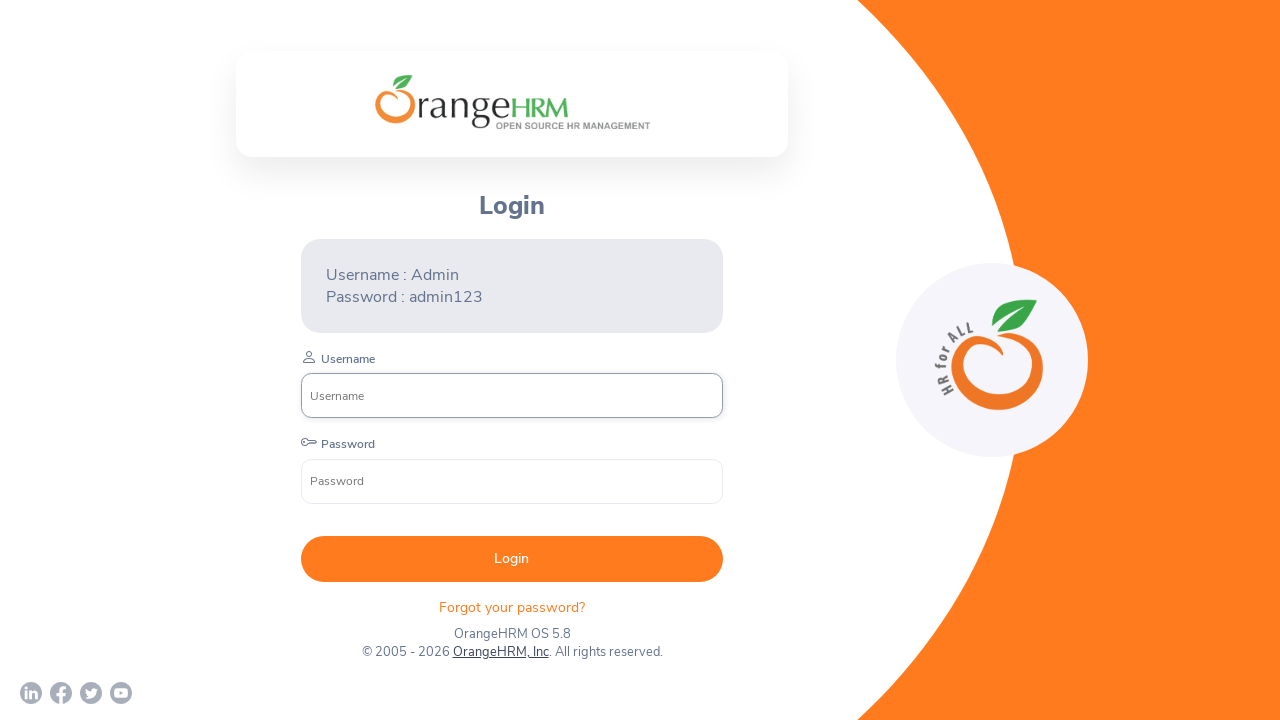

Waited for page to reach domcontentloaded state
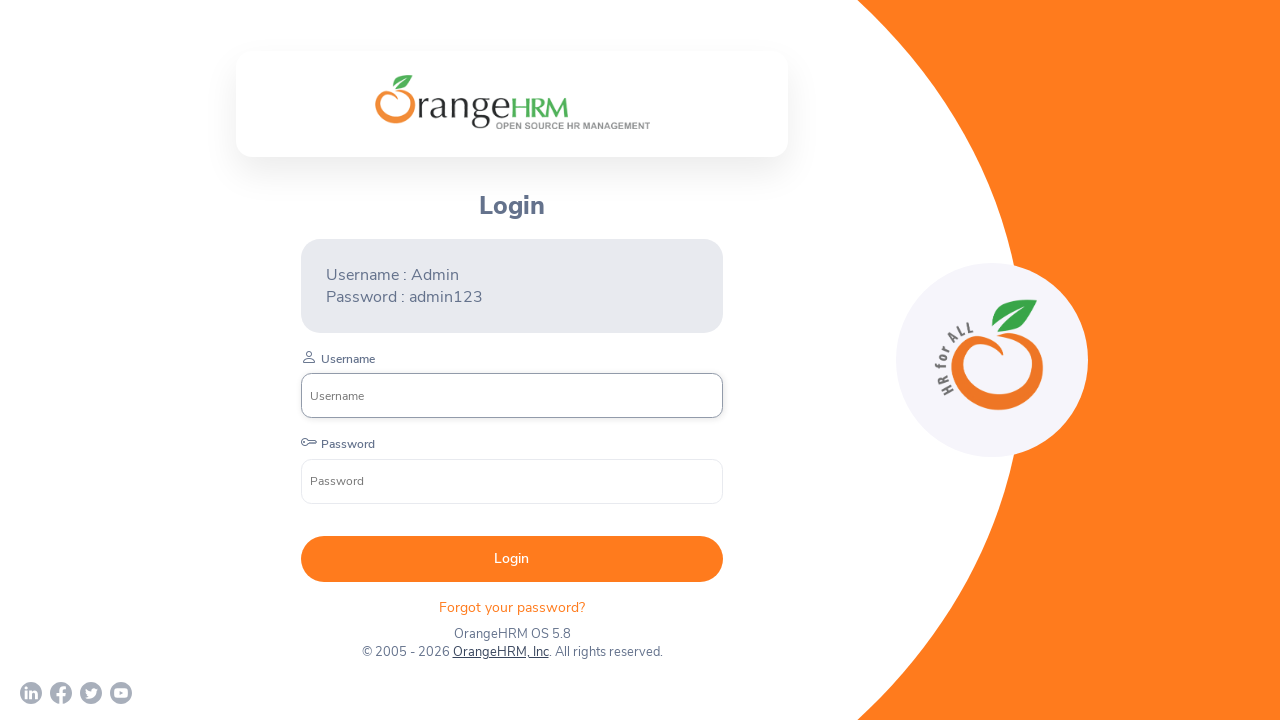

Retrieved page title: OrangeHRM
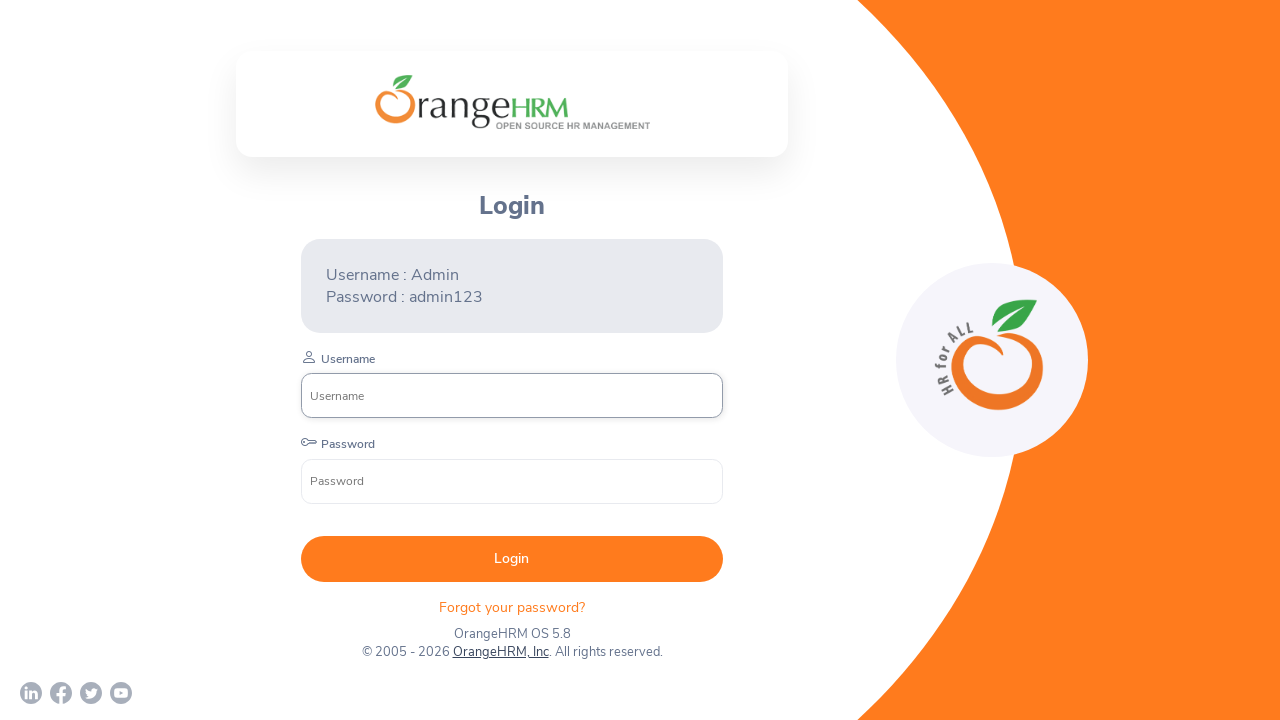

Retrieved current URL: https://opensource-demo.orangehrmlive.com/web/index.php/auth/login
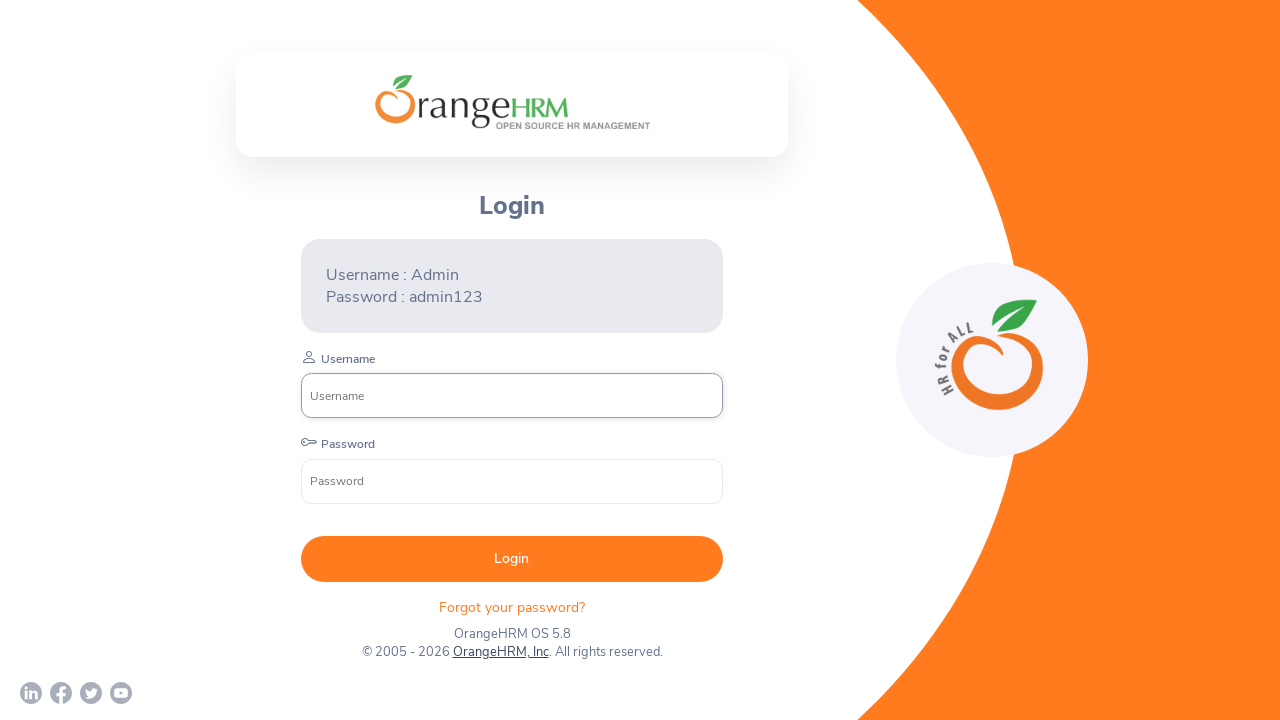

Verified body element is visible on OrangeHRM login page
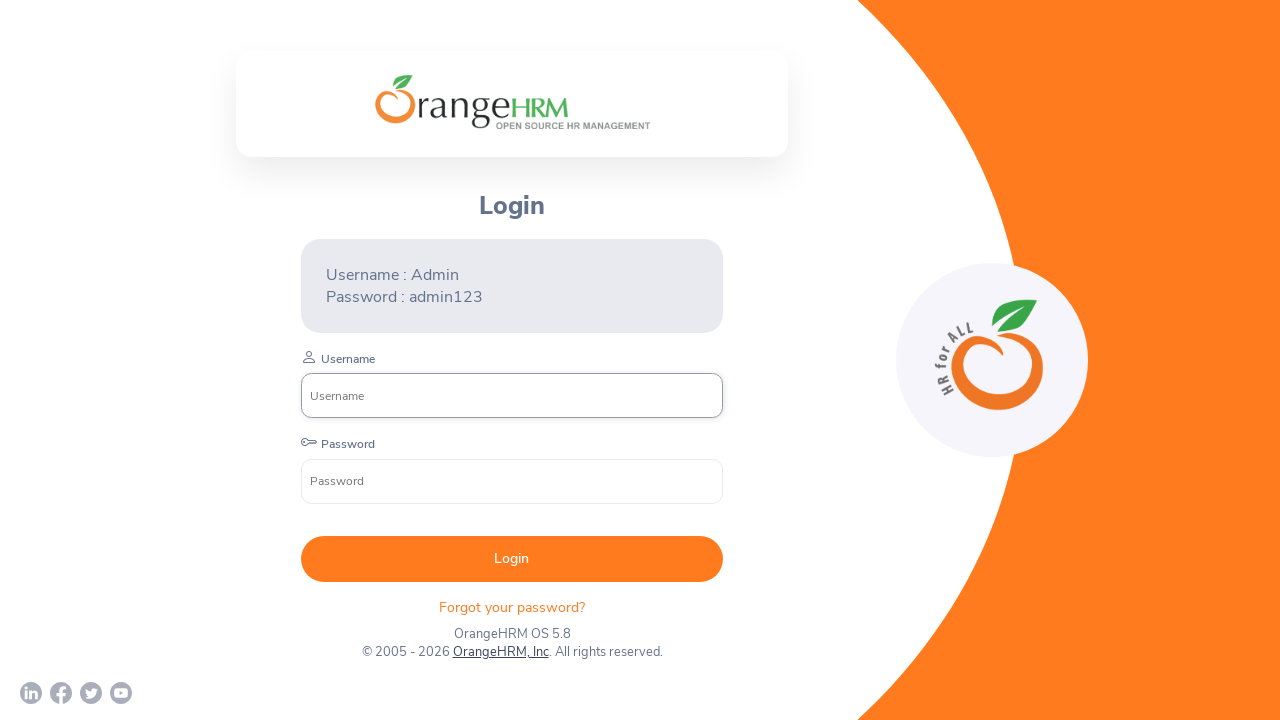

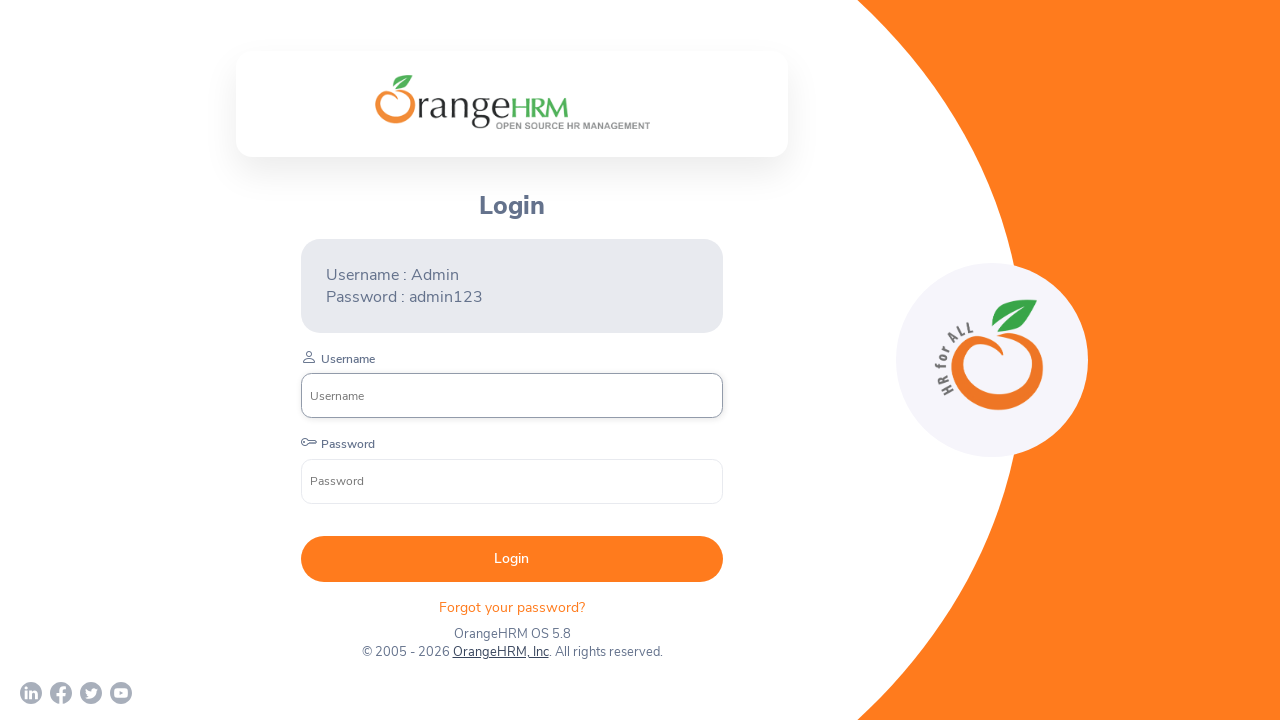